Navigates to the Korea Human Resources Development Service website announcement pages and verifies that the table of announcements loads correctly with clickable title links.

Starting URL: https://www.hrdkorea.or.kr/3/1/1?pageNo=1

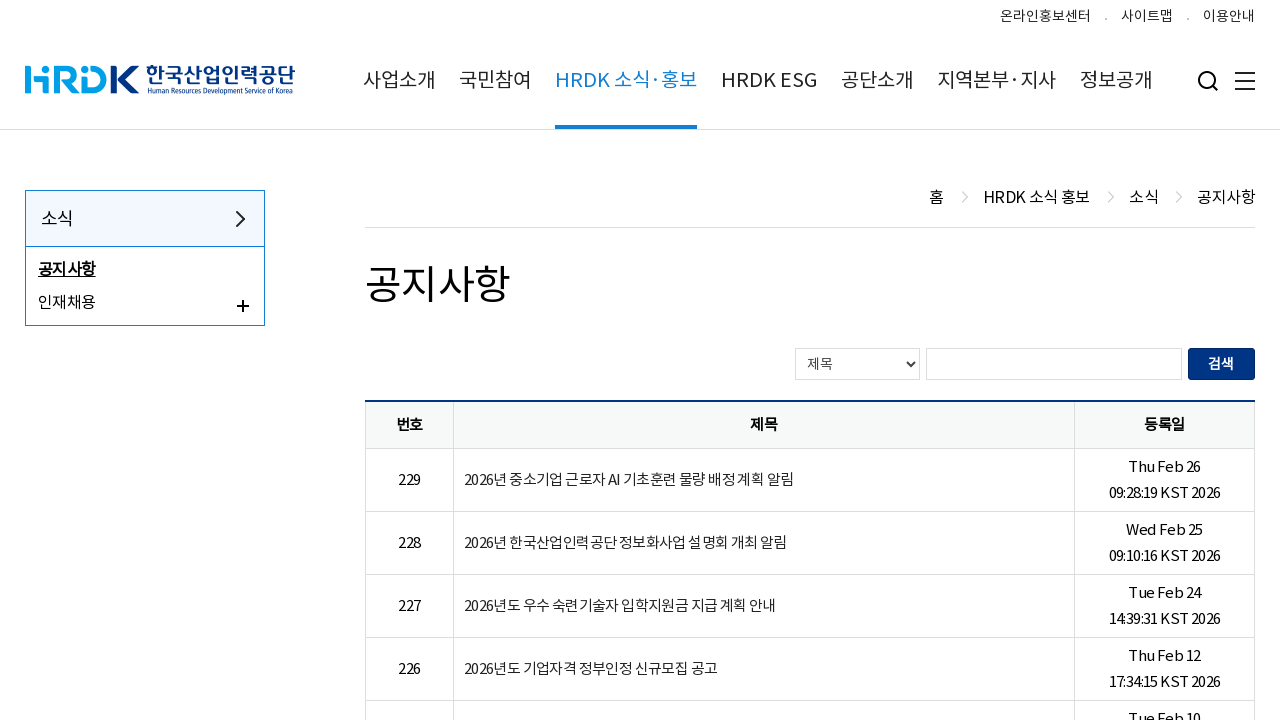

Waited for announcements table to load on page 1
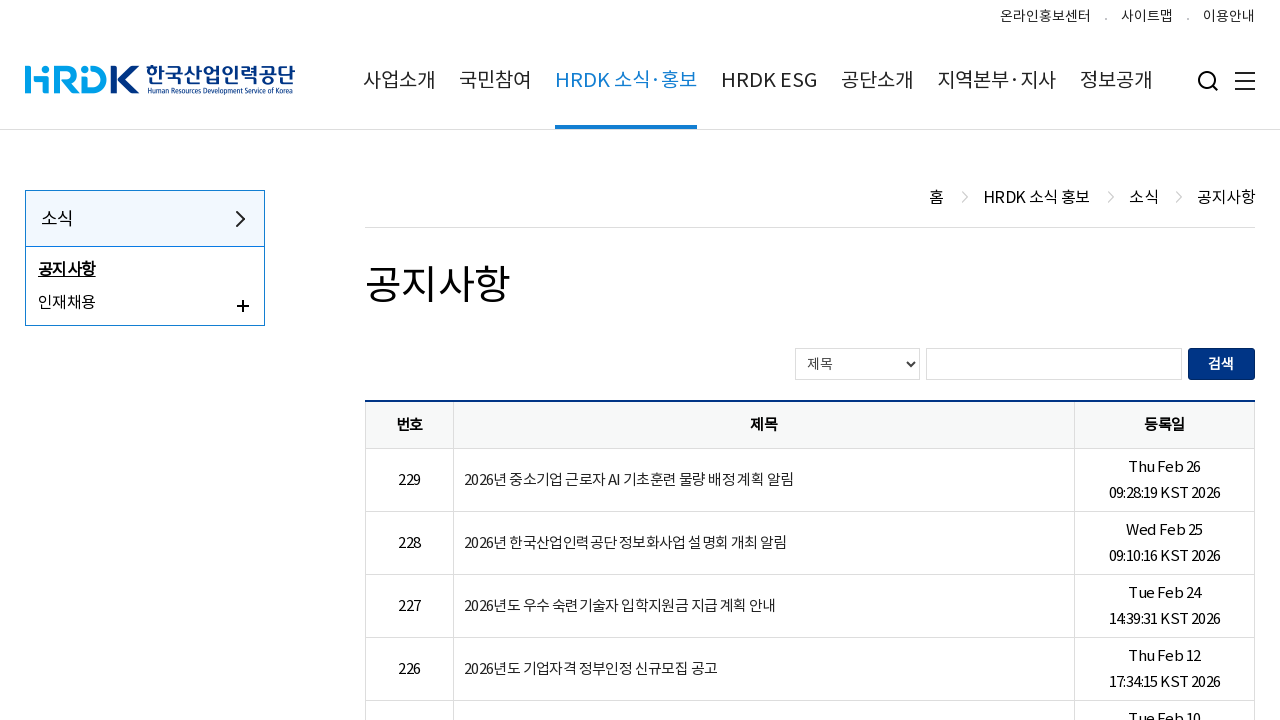

Verified first table row is present
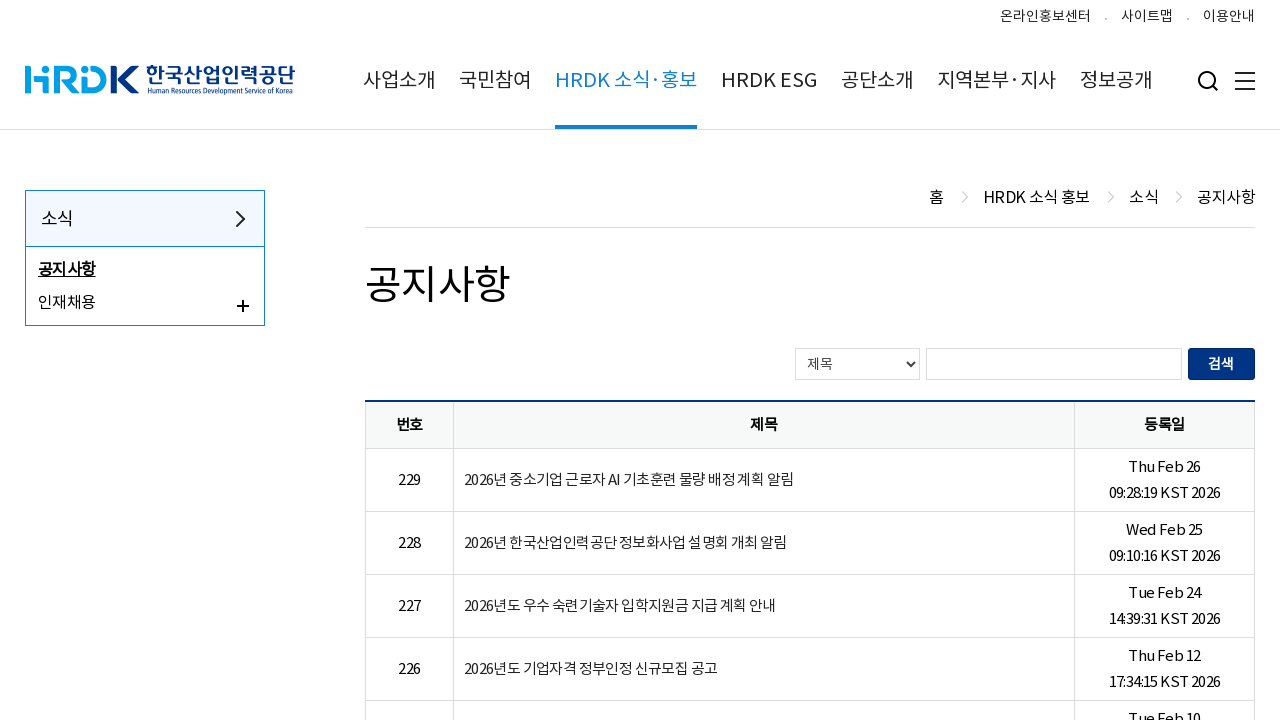

Verified first row has clickable title link
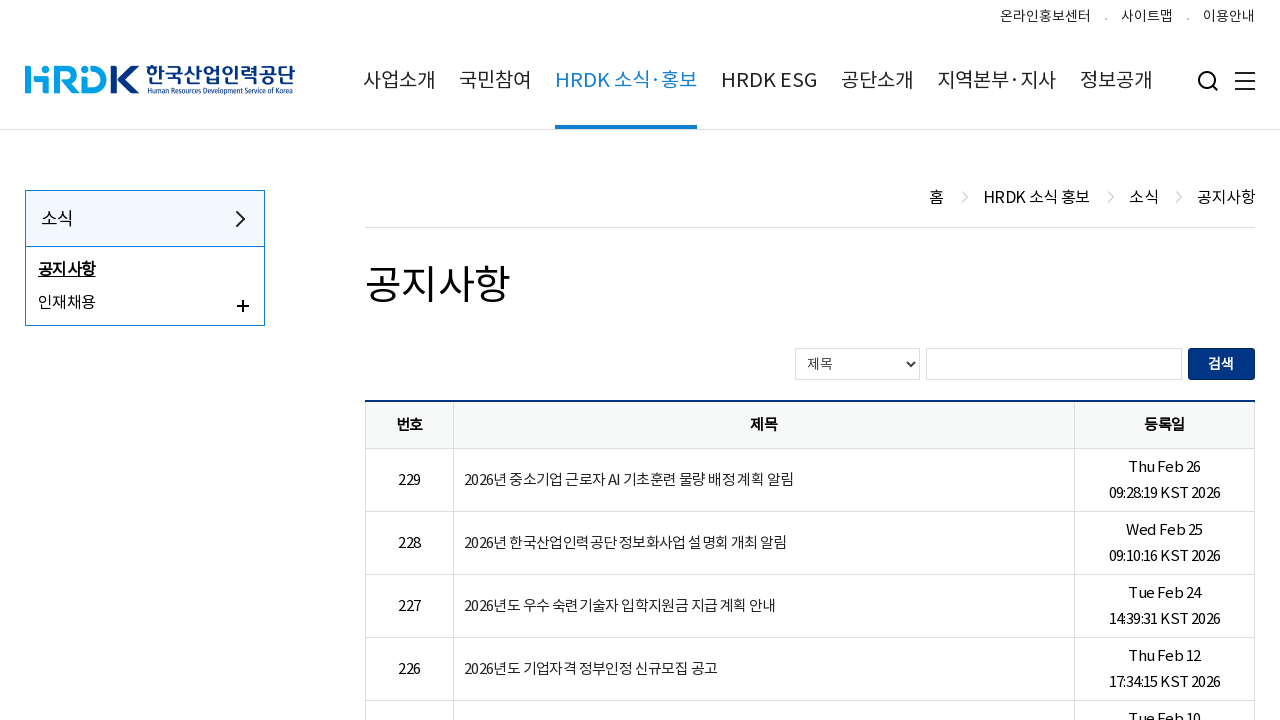

Navigated to page 2 of announcements
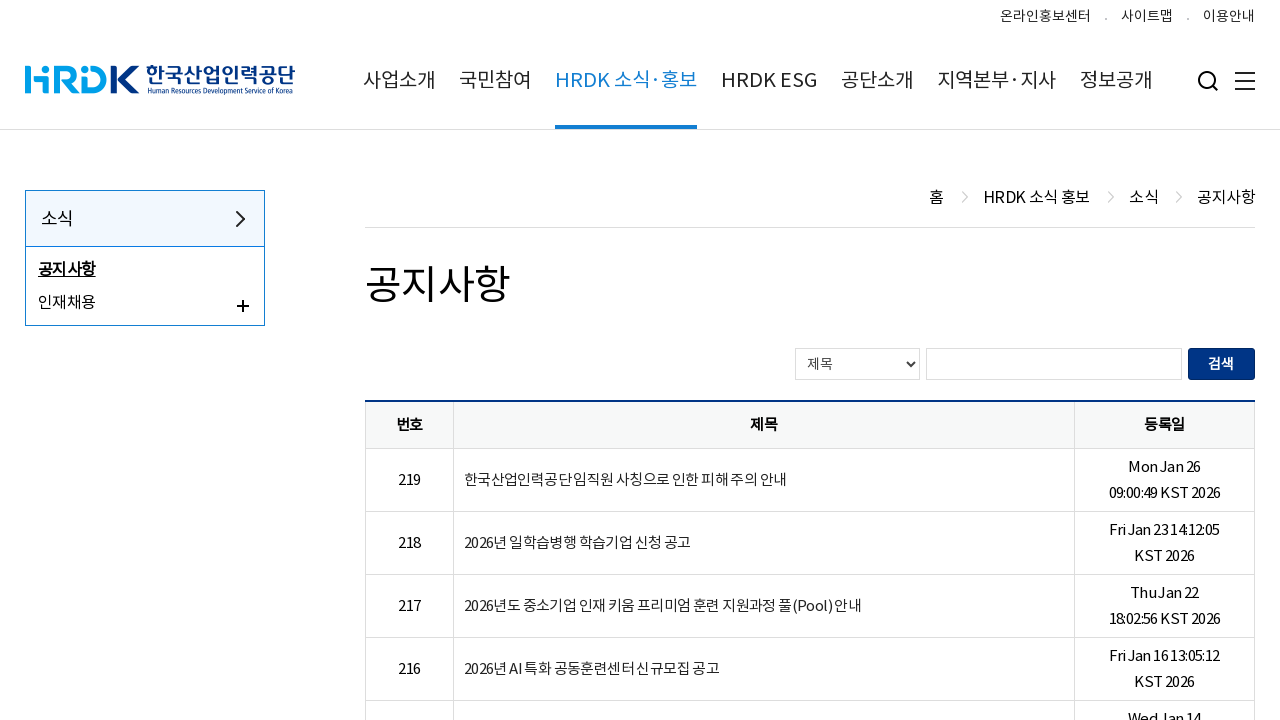

Waited for announcements table to load on page 2
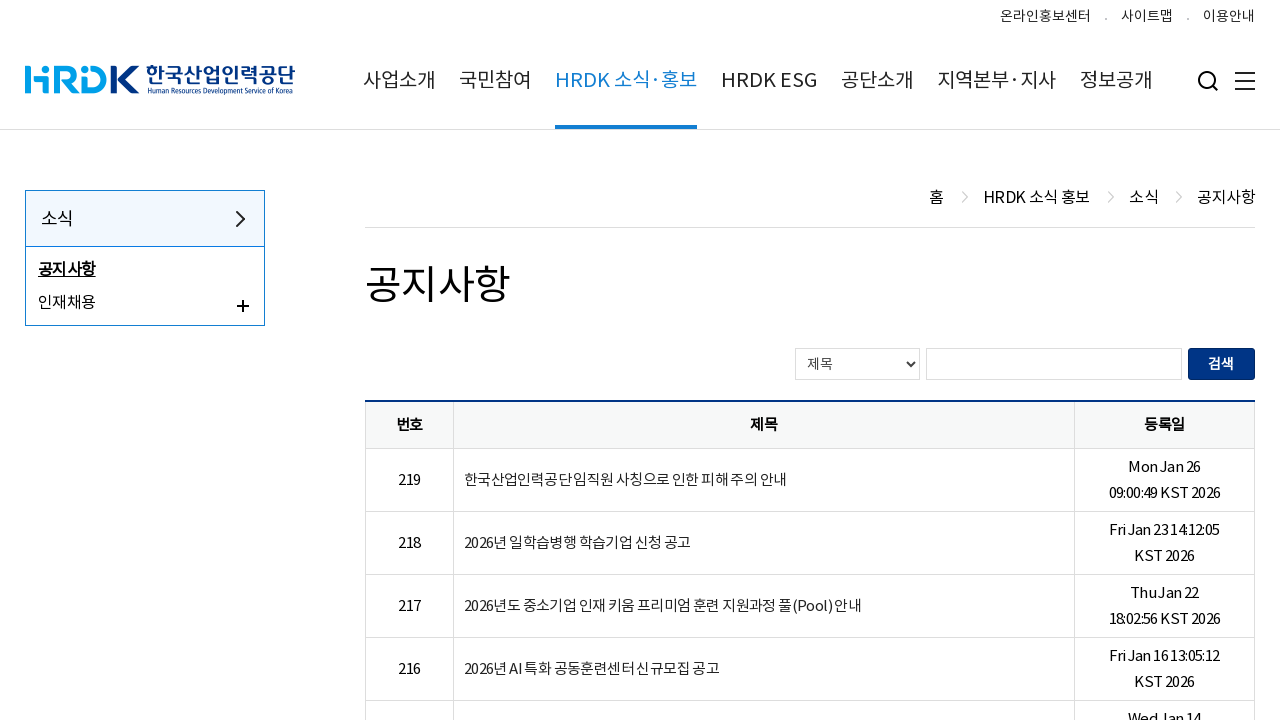

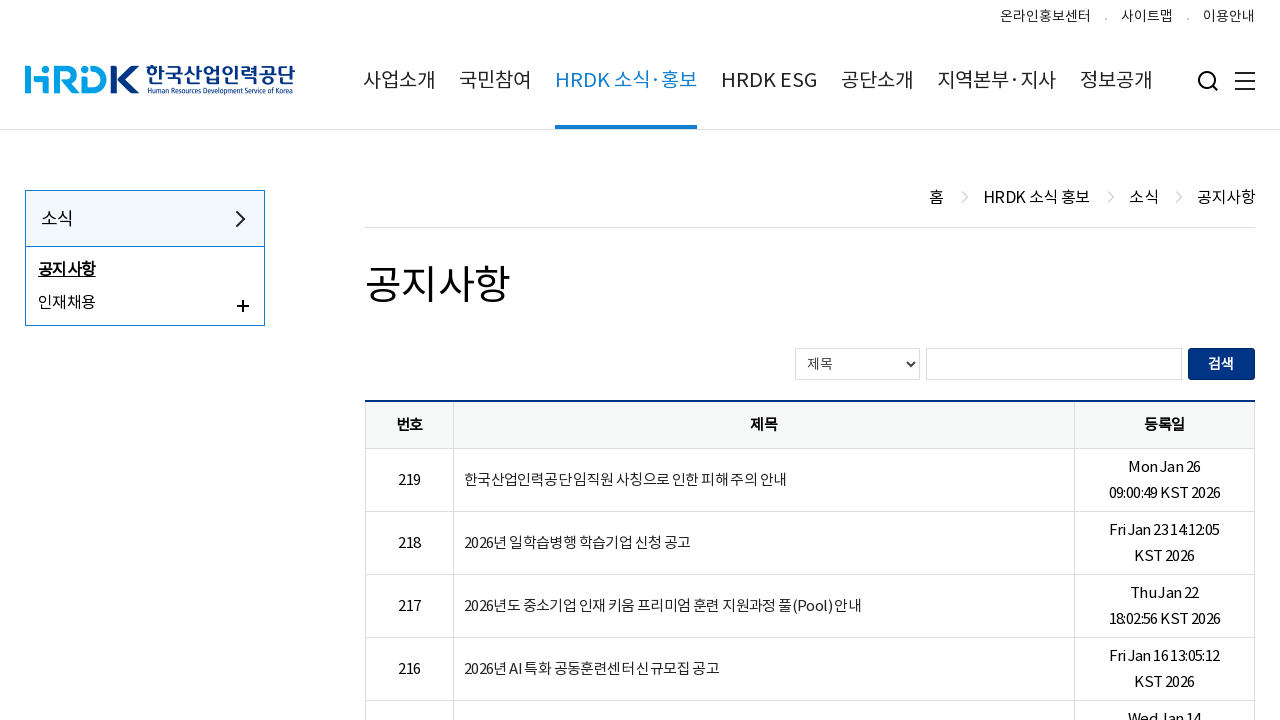